Tests browser popup/window handling by clicking a button that opens a new window and then switching to that child window

Starting URL: https://www.hyrtutorials.com/p/window-handles-practice.html

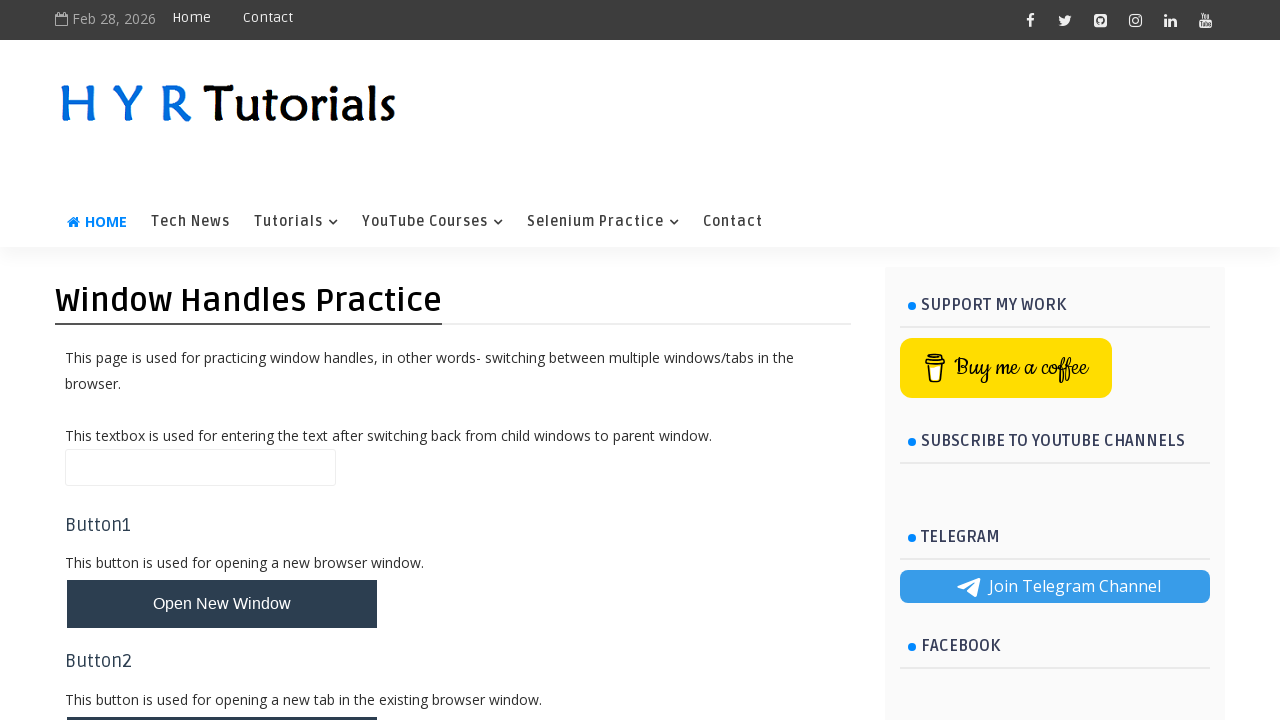

Clicked the first window handles button to open a popup at (222, 604) on (//button[@class='whButtons'])[1]
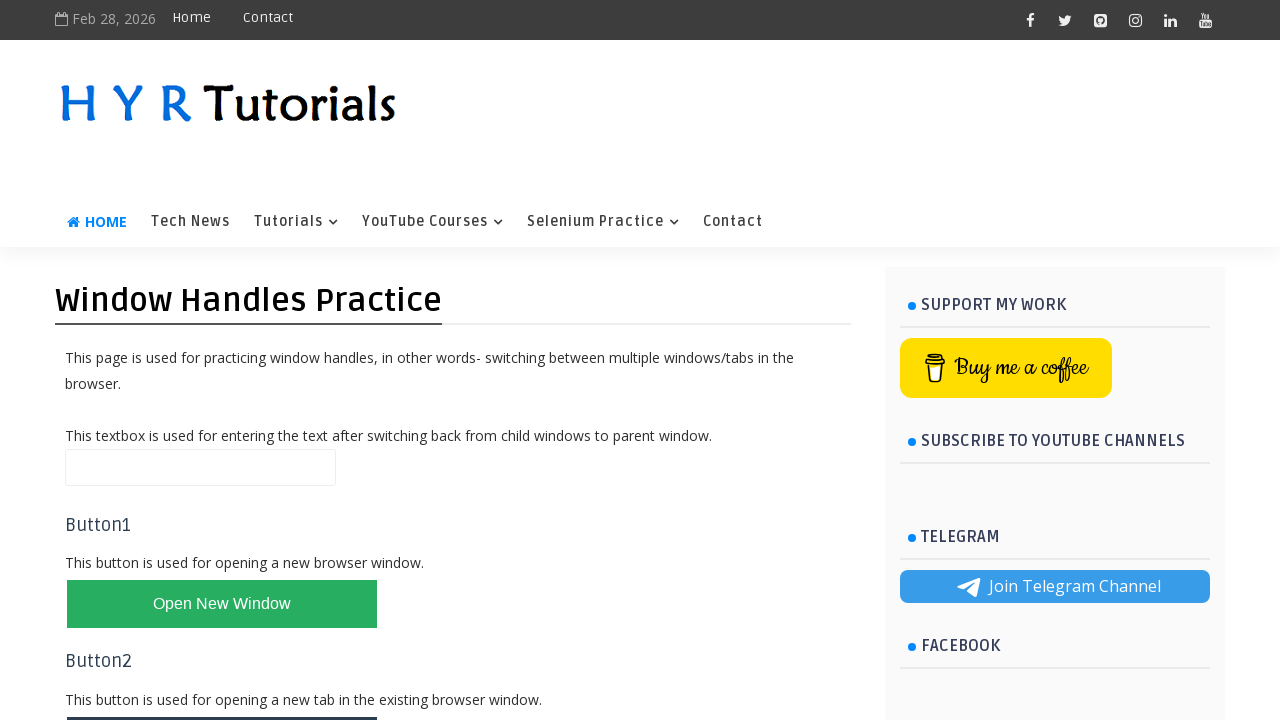

New popup window opened and captured at (222, 604) on (//button[@class='whButtons'])[1]
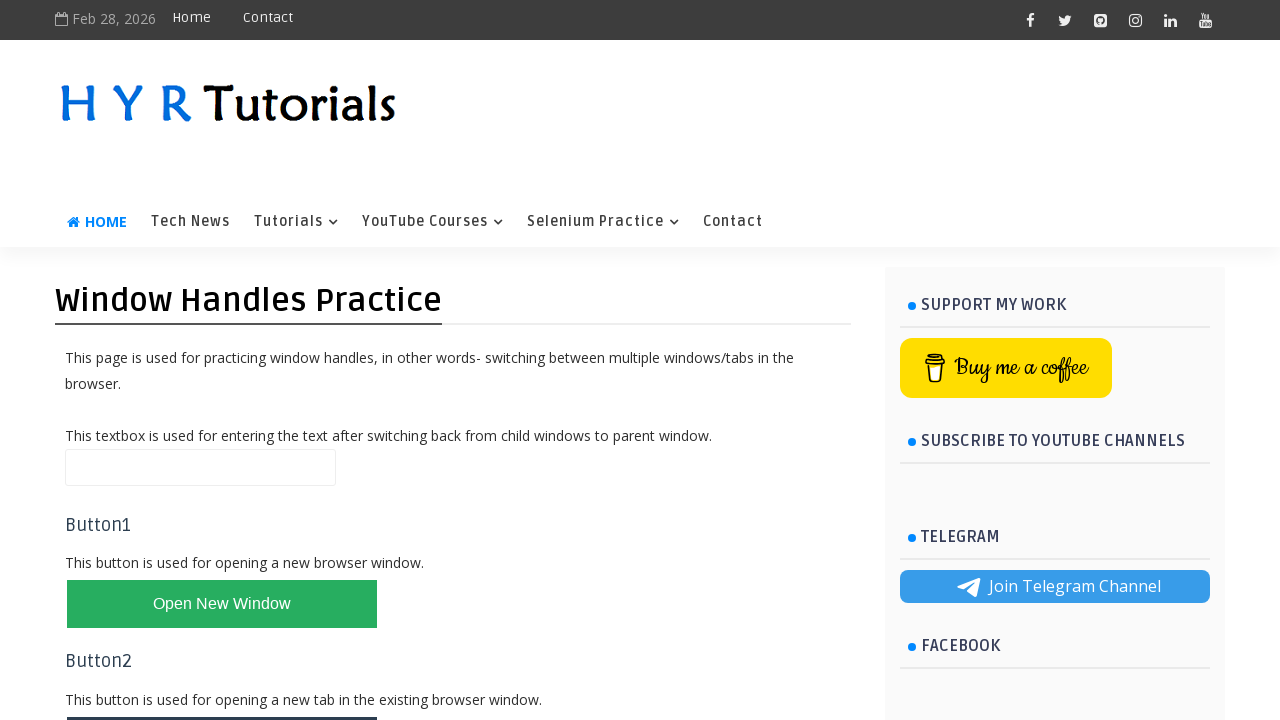

Child window loaded successfully
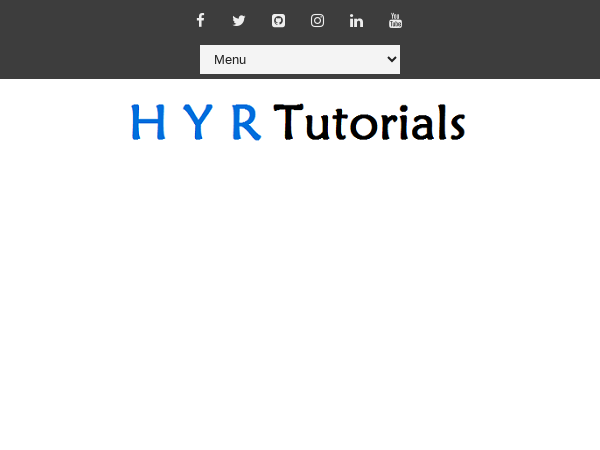

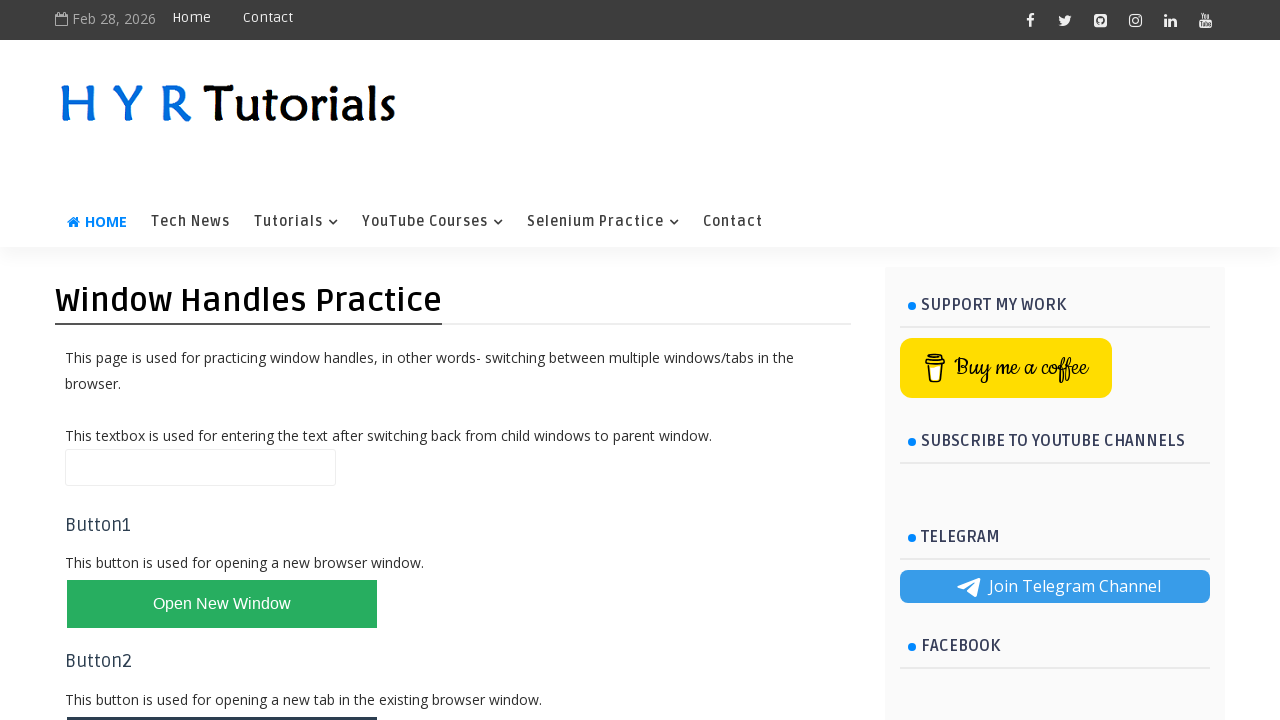